Tests drag-and-drop-by-offset action by dragging element 'box A' to the offset position of element 'box B'

Starting URL: https://crossbrowsertesting.github.io/drag-and-drop

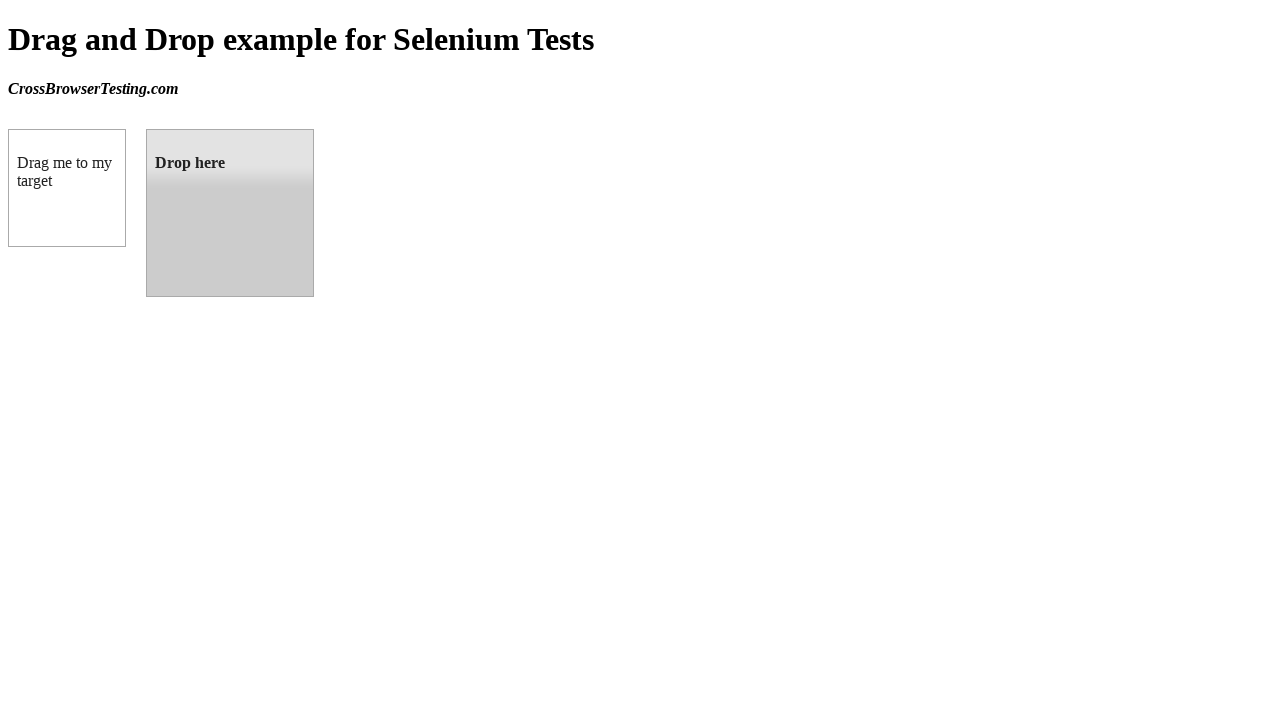

Located source element 'box A' and target element 'box B'
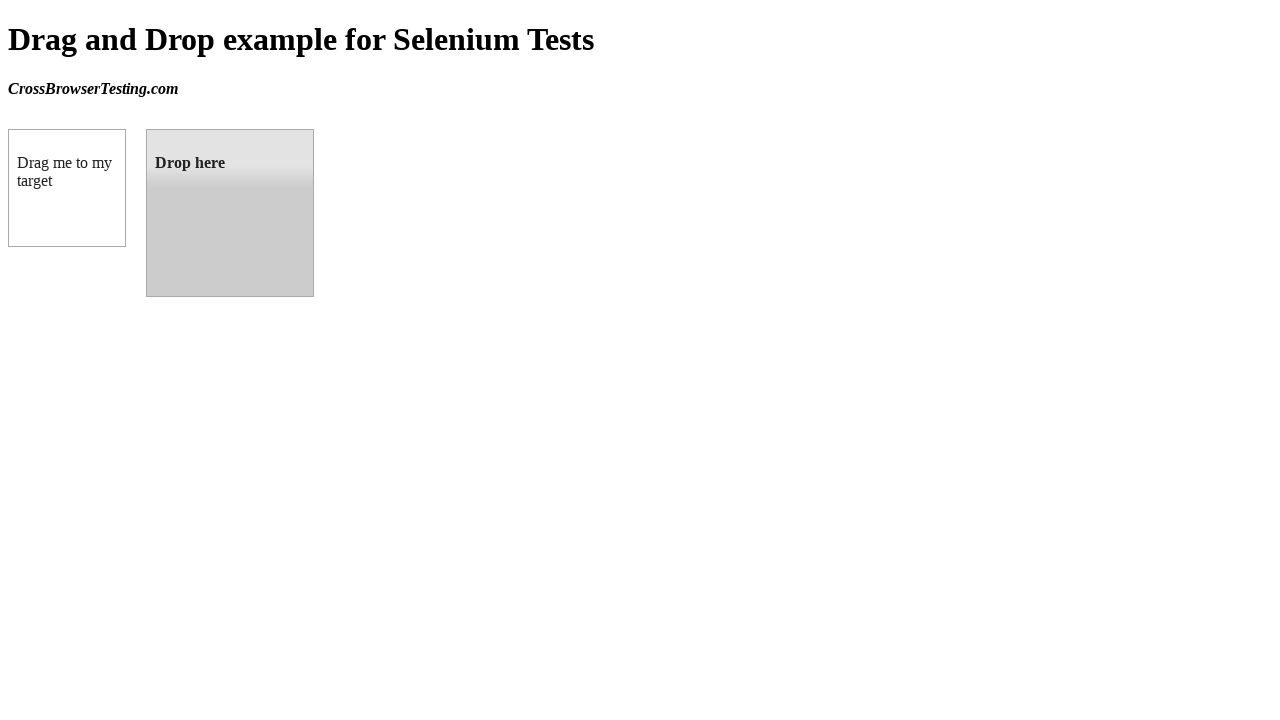

Retrieved bounding box of target element 'box B'
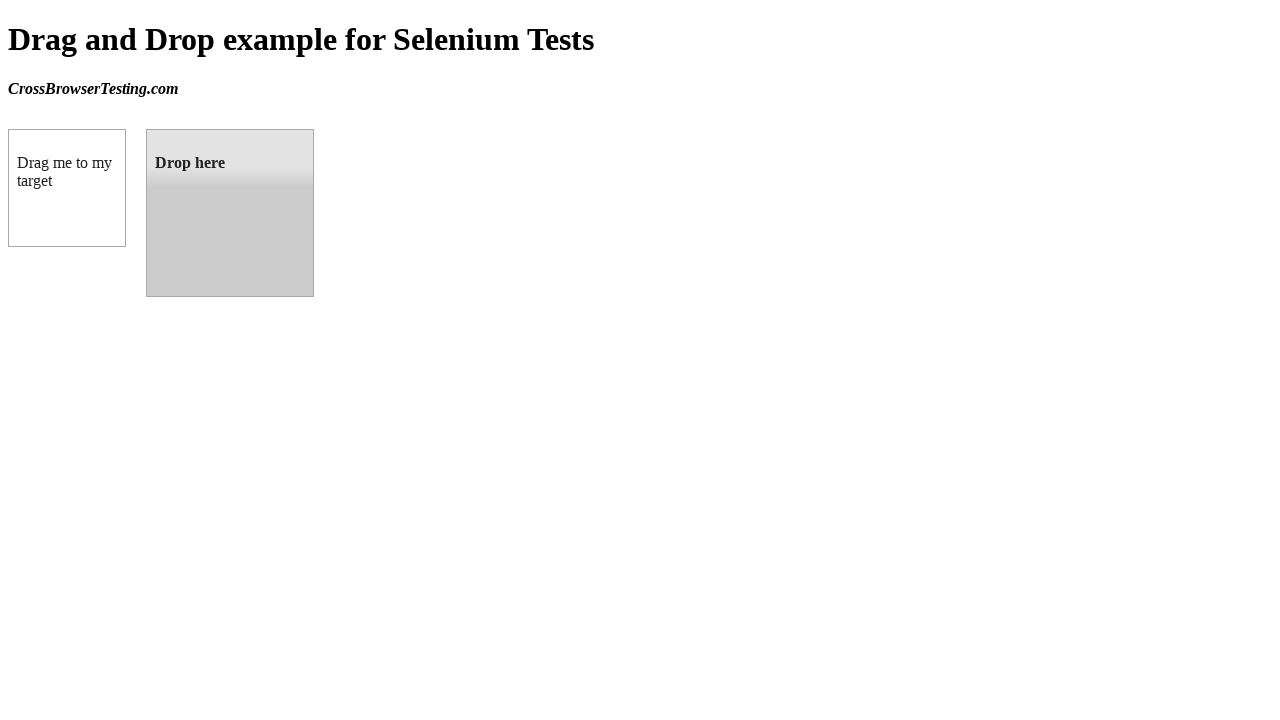

Calculated target element center position: (230, 213)
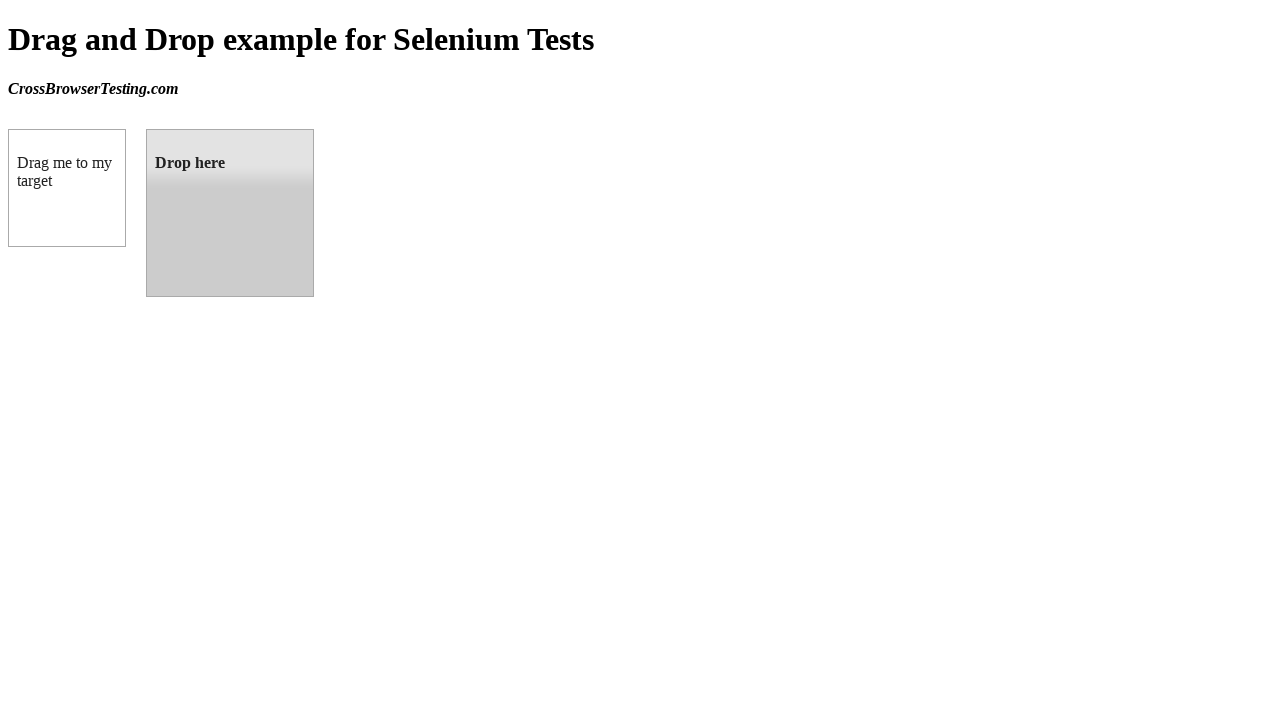

Retrieved bounding box of source element 'box A'
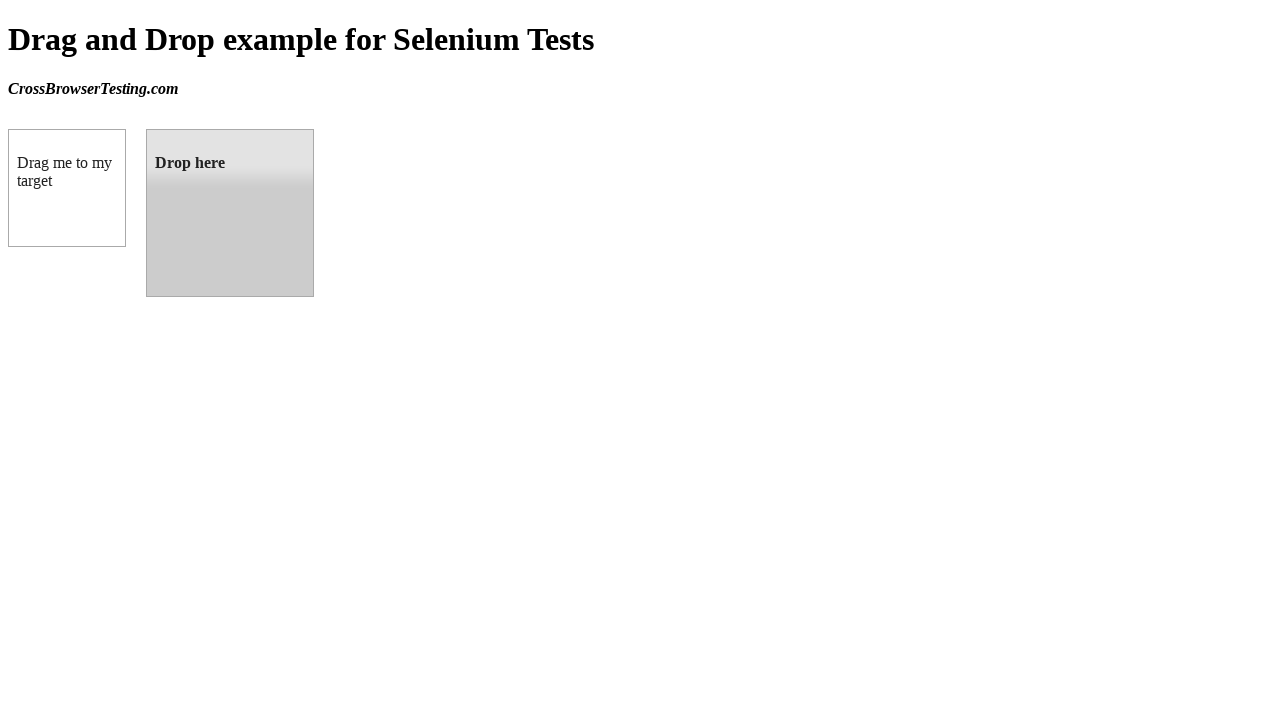

Calculated source element center position: (67, 188)
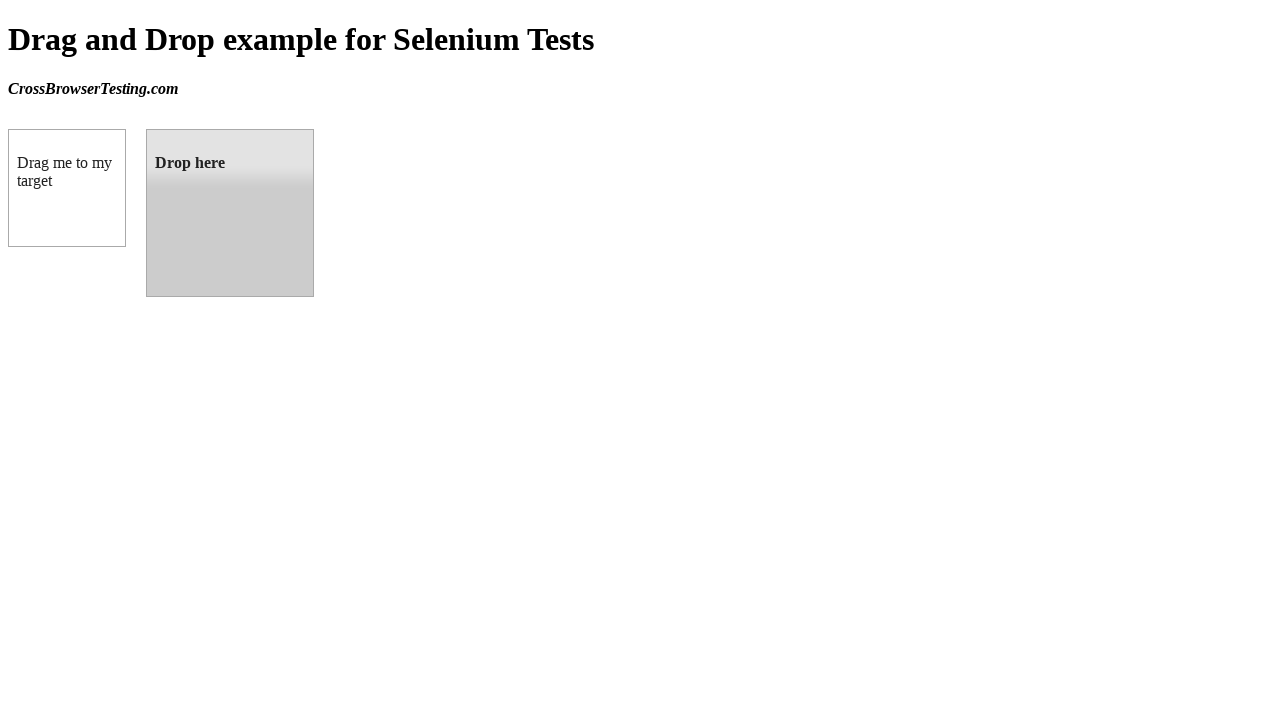

Moved mouse to source element 'box A' center position at (67, 188)
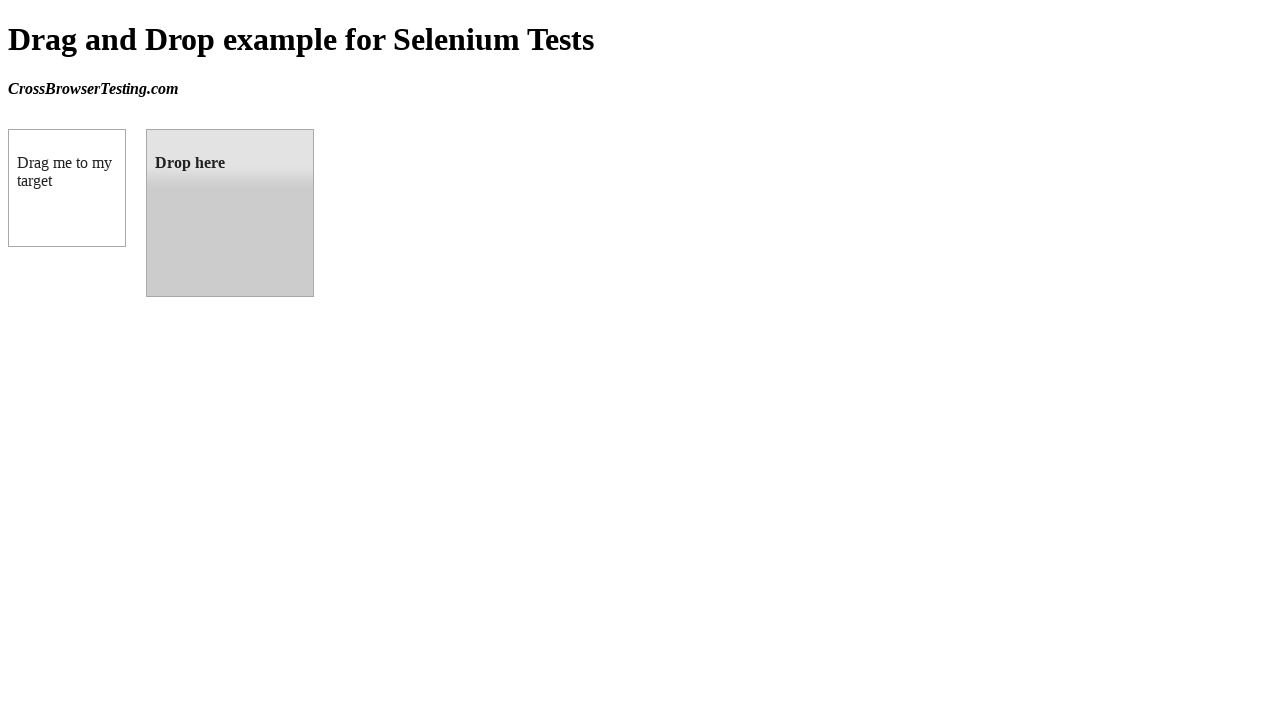

Pressed mouse button down on source element 'box A' at (67, 188)
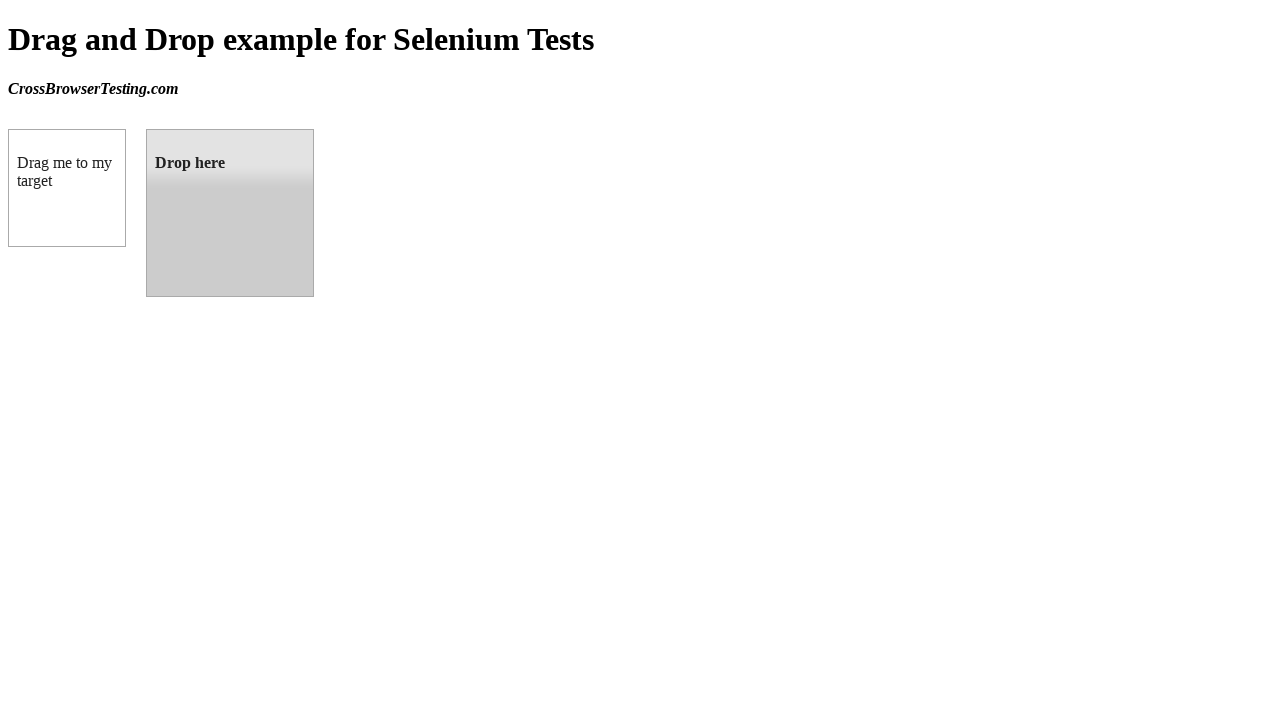

Dragged mouse to target element 'box B' center position at (230, 213)
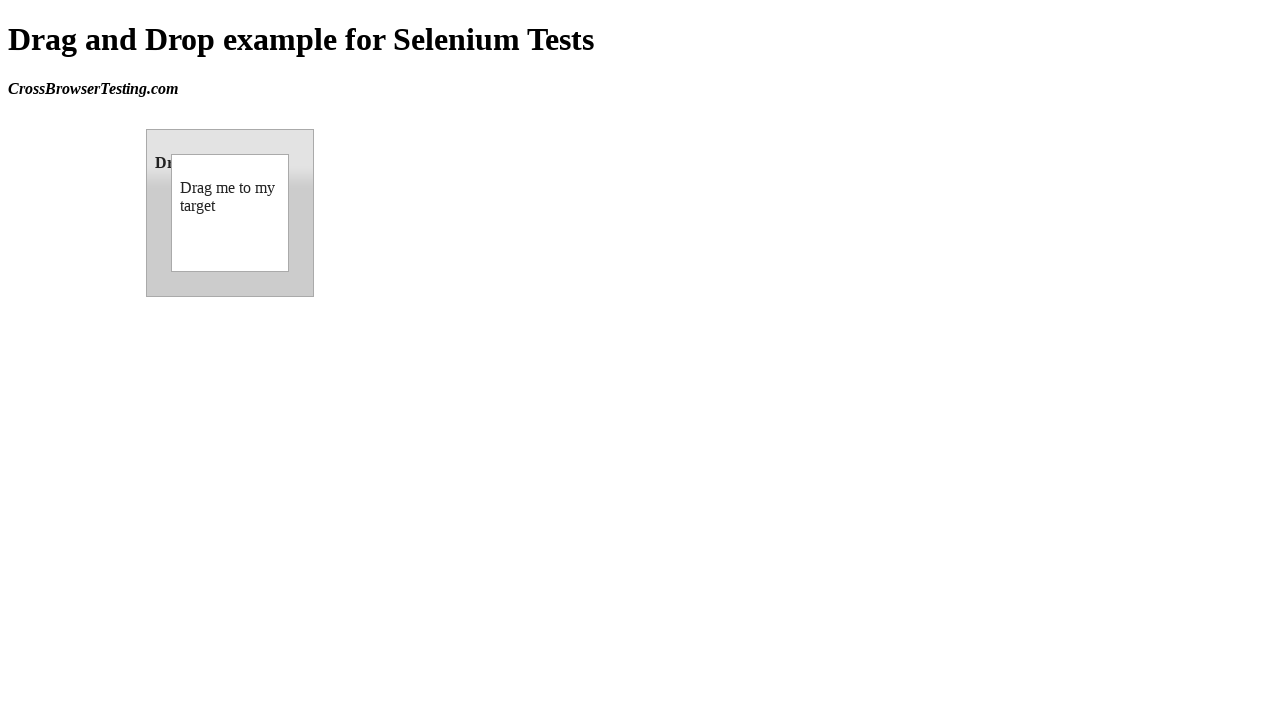

Released mouse button to complete drag-and-drop action at (230, 213)
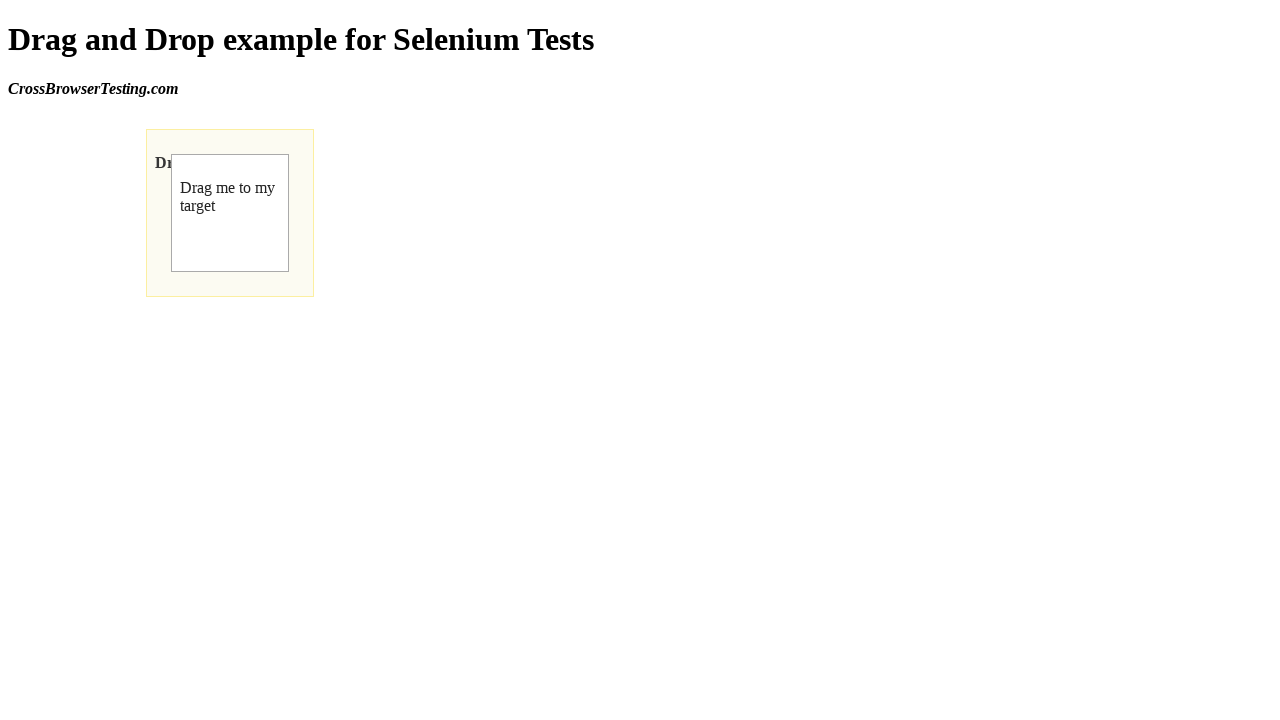

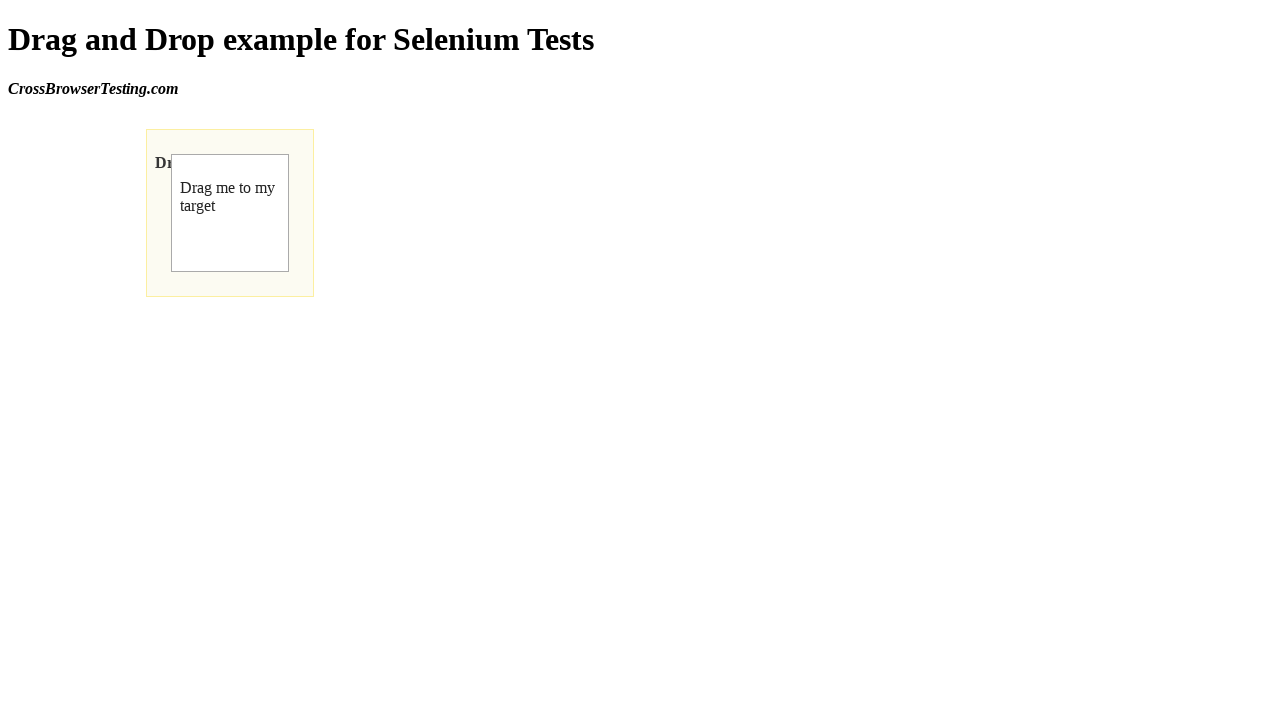